Tests a math exercise form by reading a value from the page, calculating the answer using a mathematical formula (log of absolute value of 12*sin(x)), filling in the answer, checking required checkboxes, and submitting the form.

Starting URL: http://suninjuly.github.io/math.html

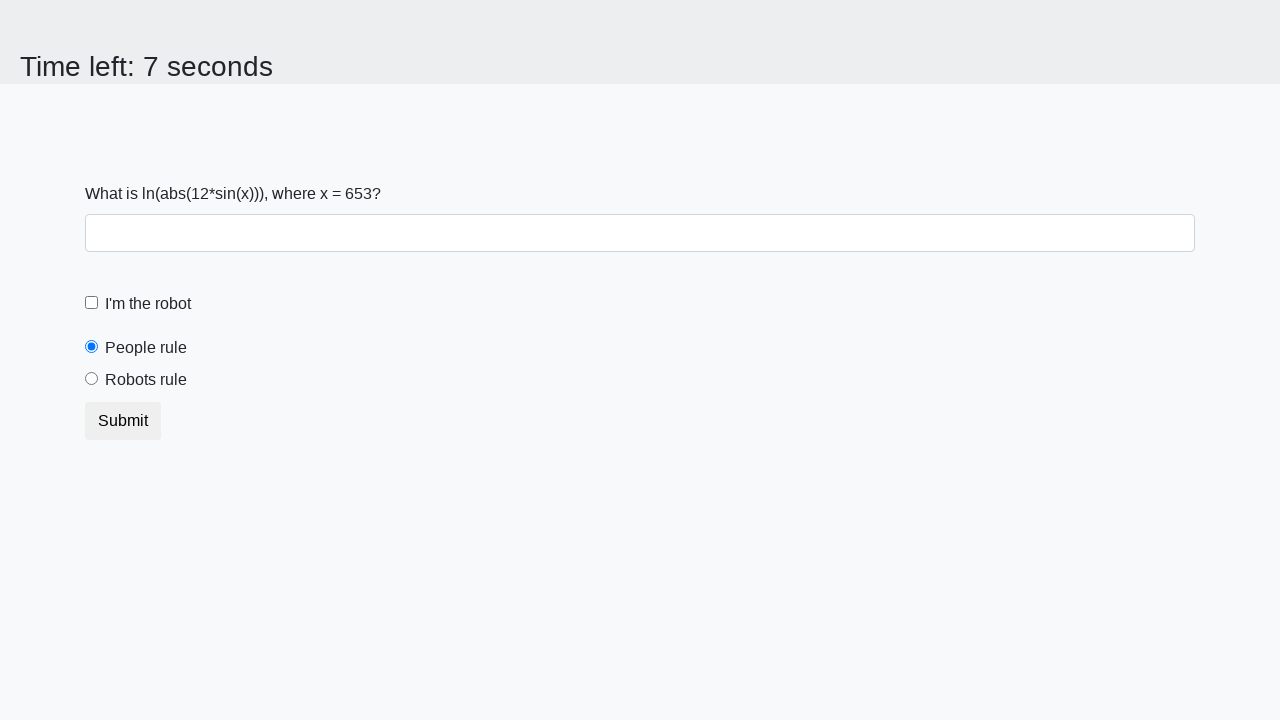

Located the x value element on the page
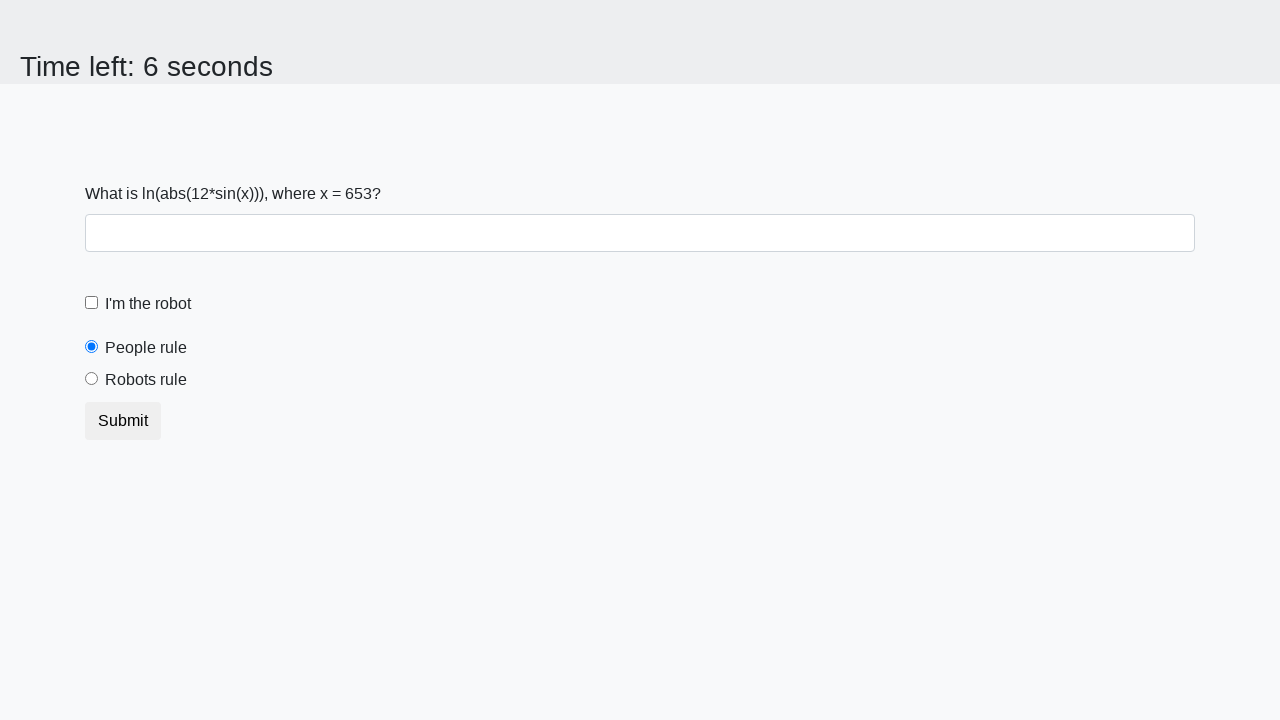

Extracted x value from page: 653
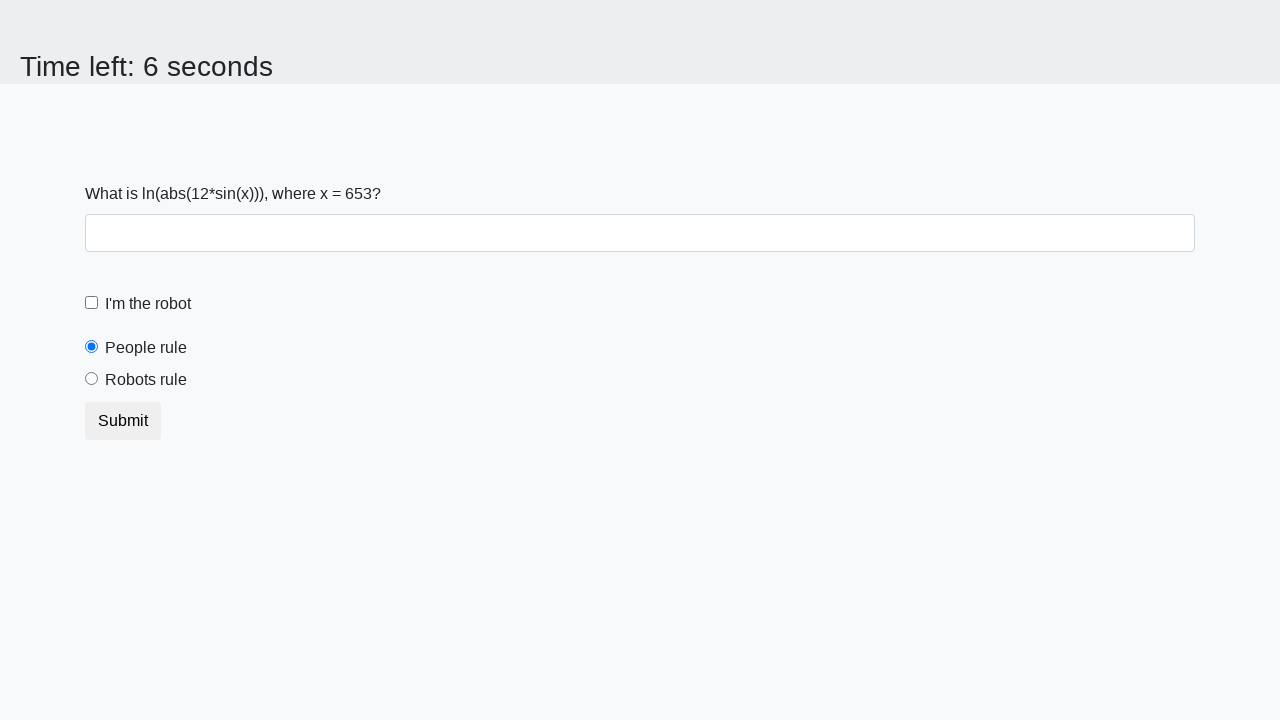

Calculated answer using formula log(abs(12*sin(x))): 1.6550470284830543
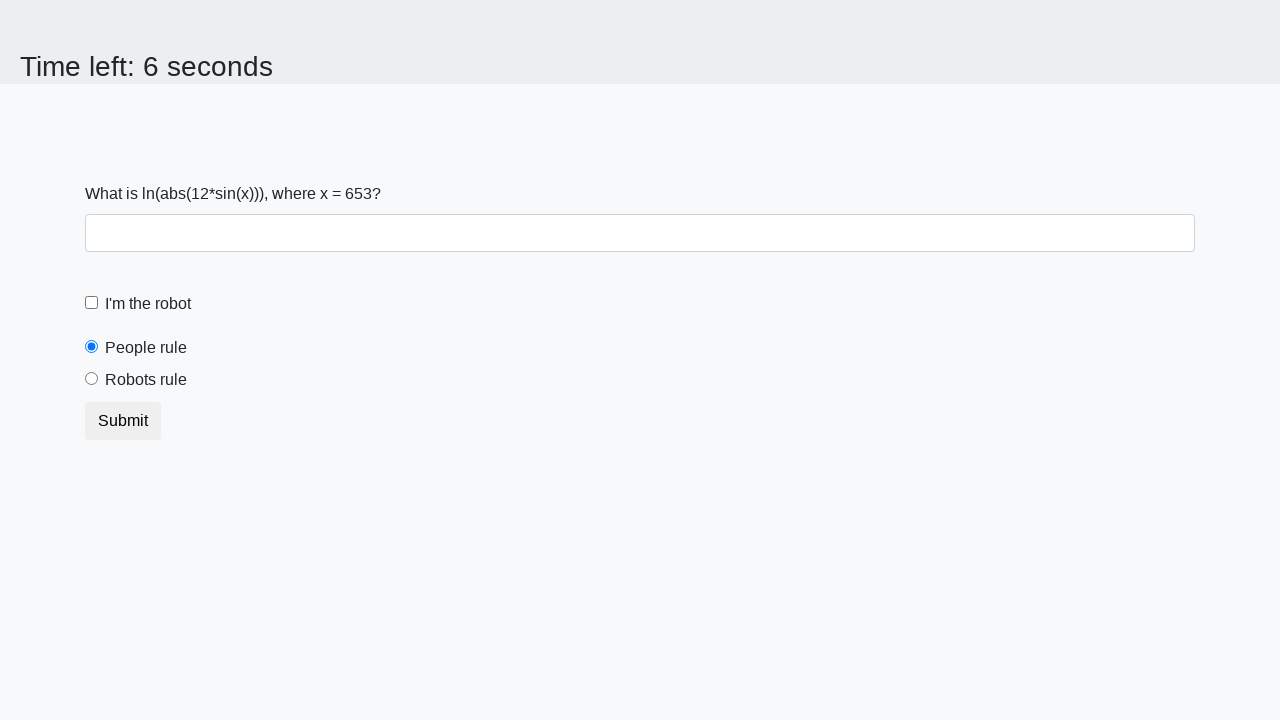

Filled answer field with calculated value: 1.6550470284830543 on #answer
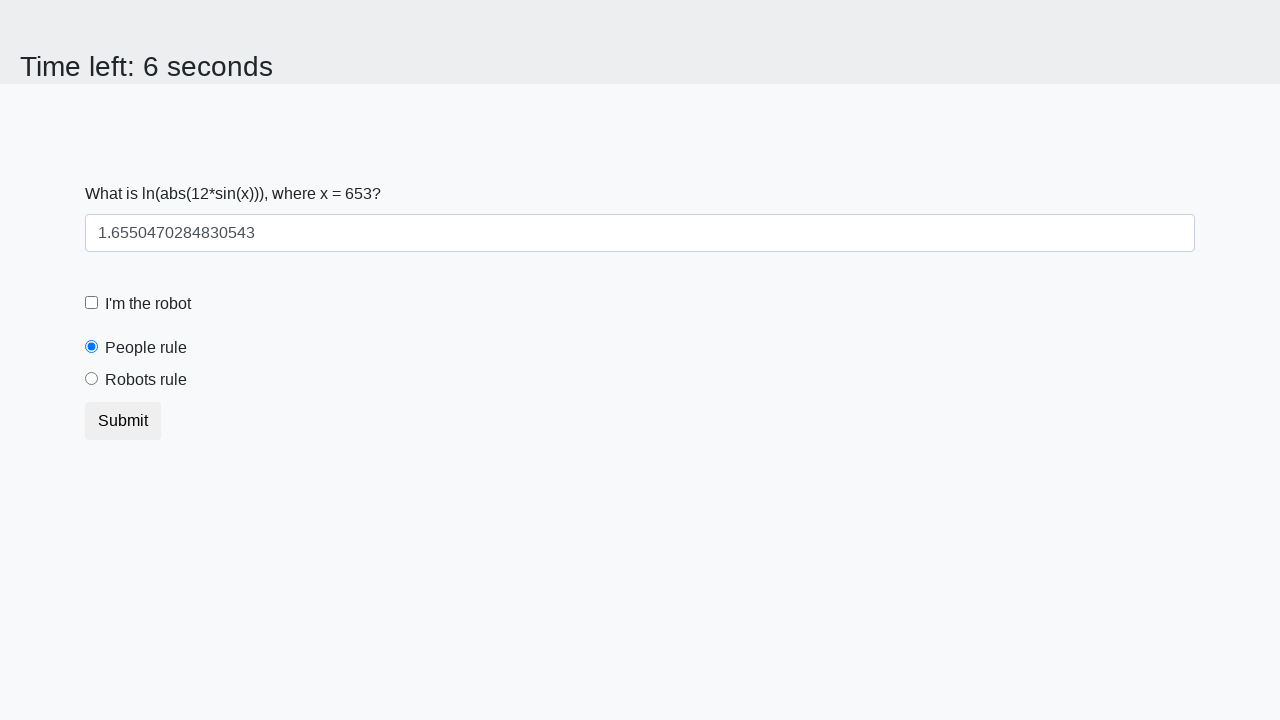

Checked the robot checkbox at (92, 303) on #robotCheckbox
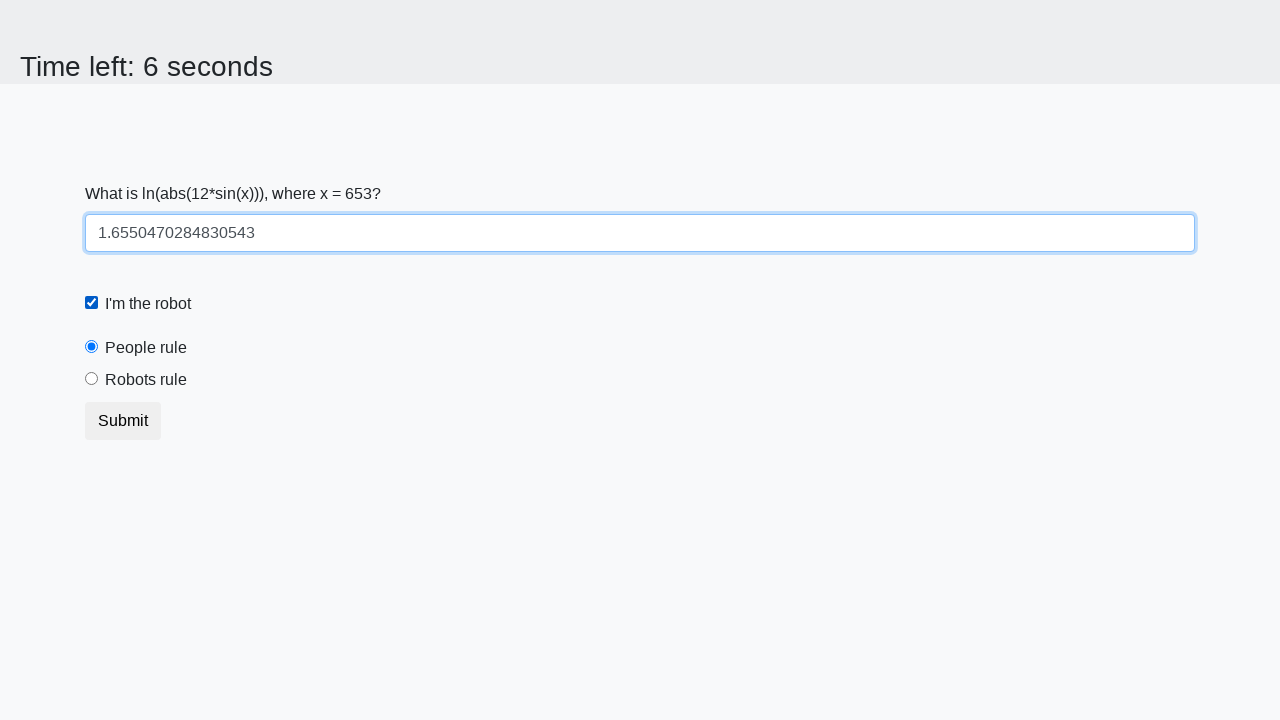

Checked the 'robots rule' checkbox at (92, 379) on #robotsRule
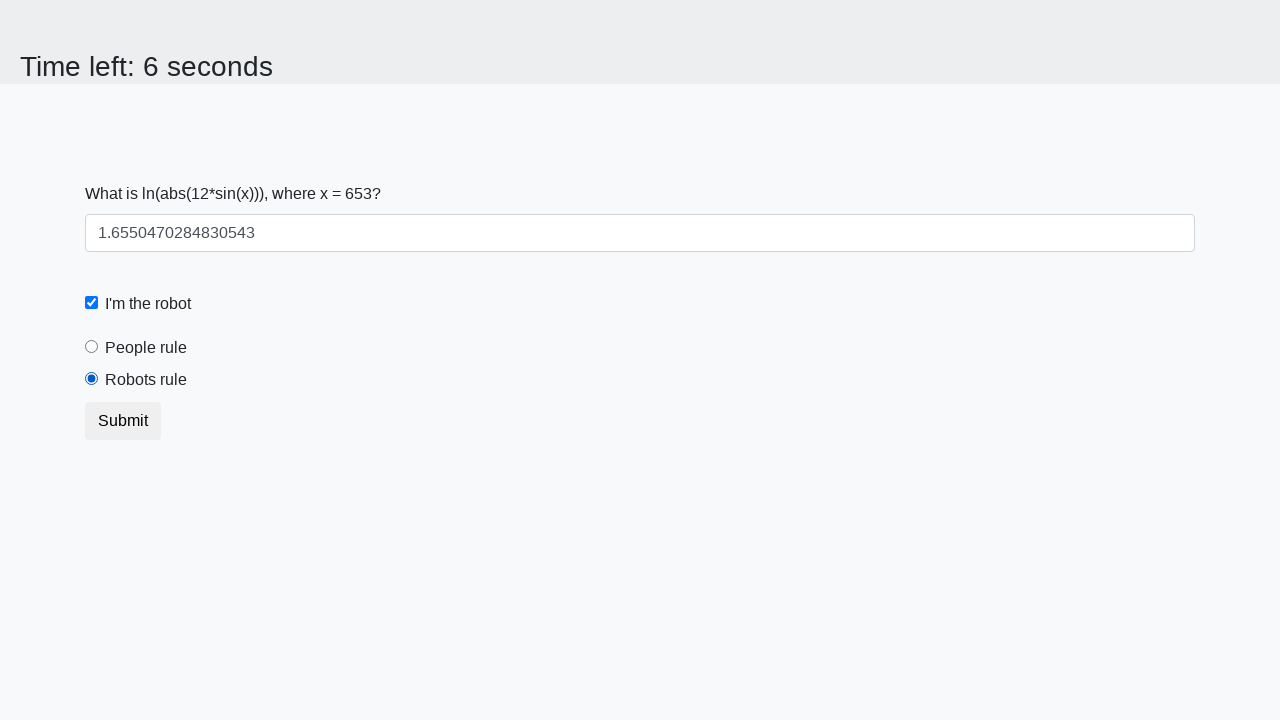

Clicked the submit button to submit the form at (123, 421) on button.btn
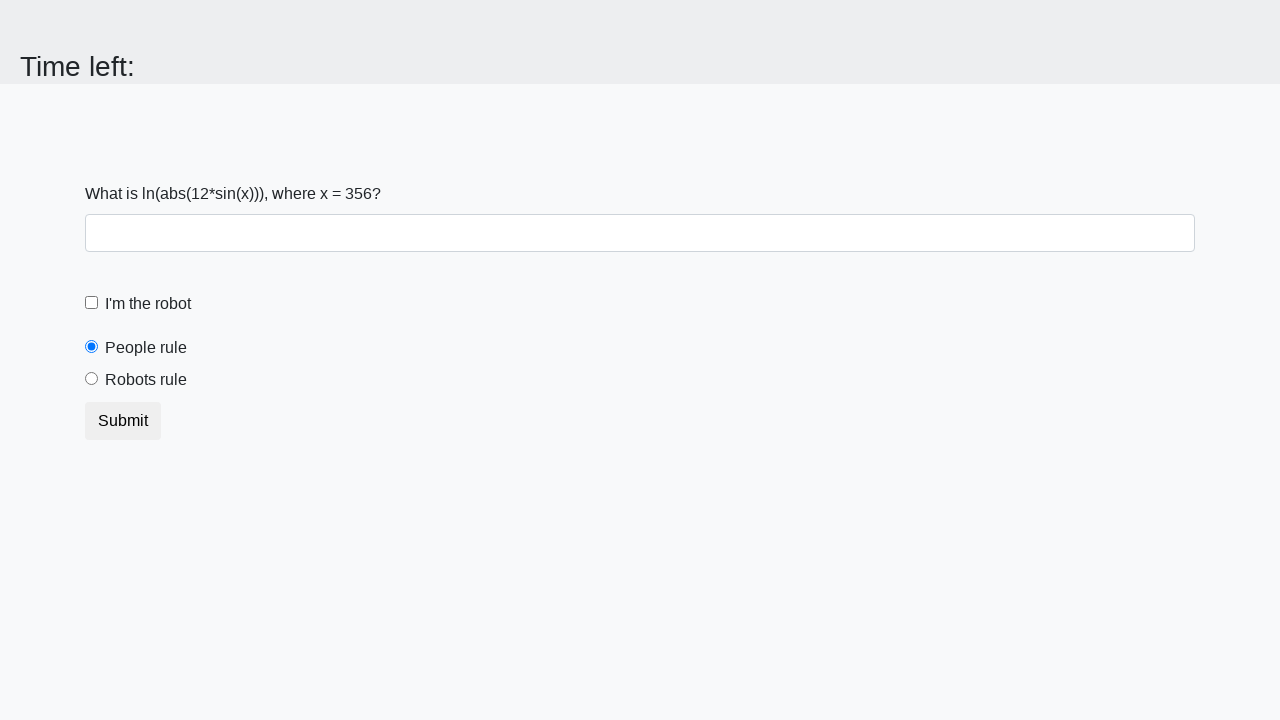

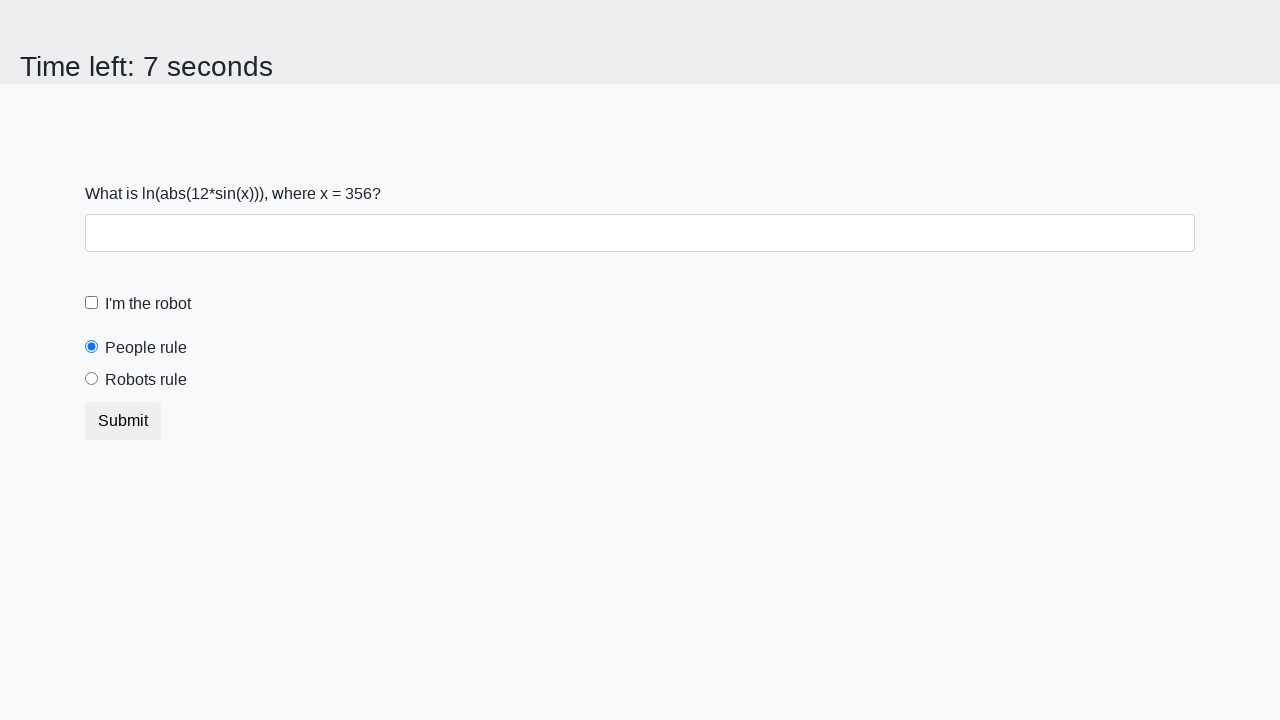